Tests drag and drop functionality within an iframe by dragging a draggable element onto a droppable target

Starting URL: https://jqueryui.com/droppable/

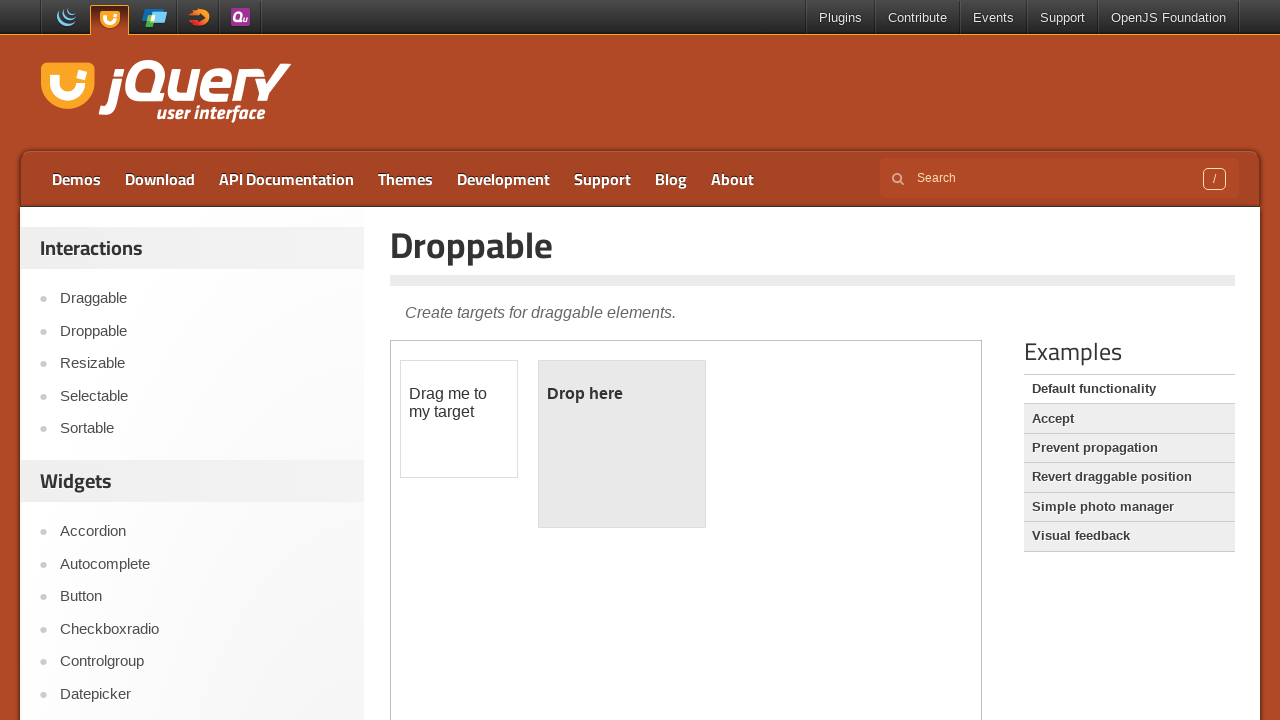

Navigated to jQuery UI droppable demo page
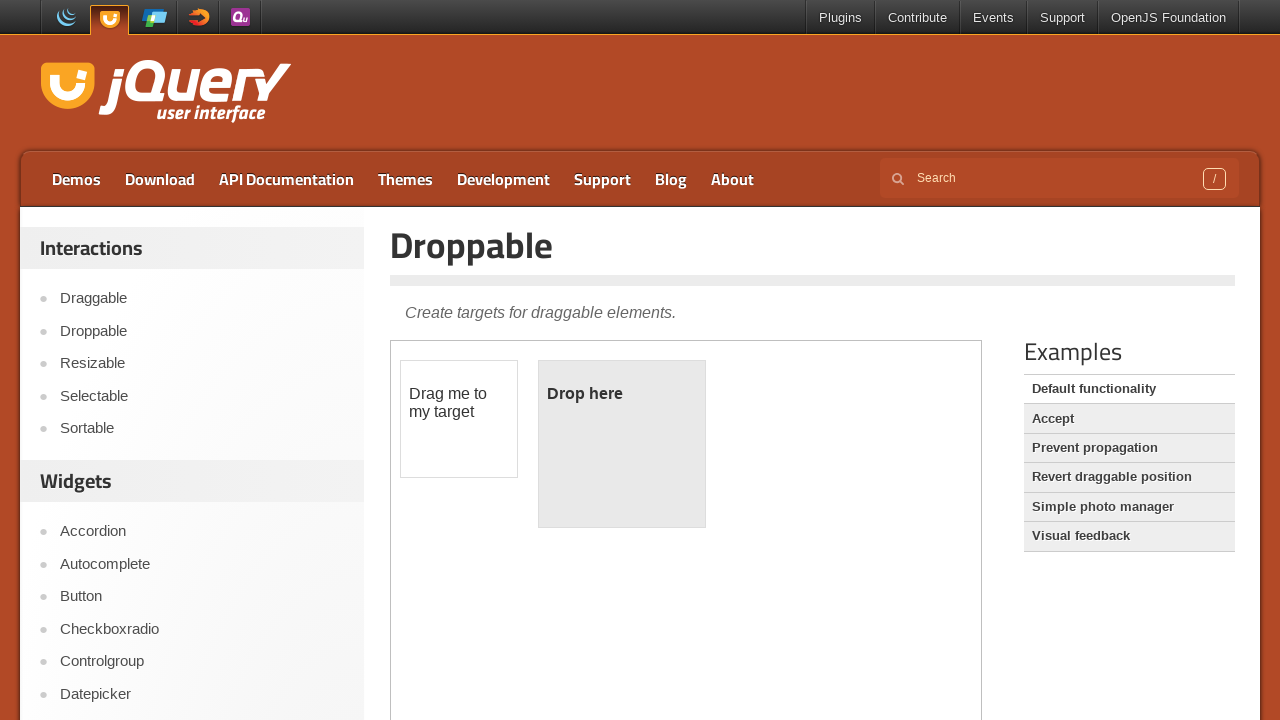

Located demo iframe
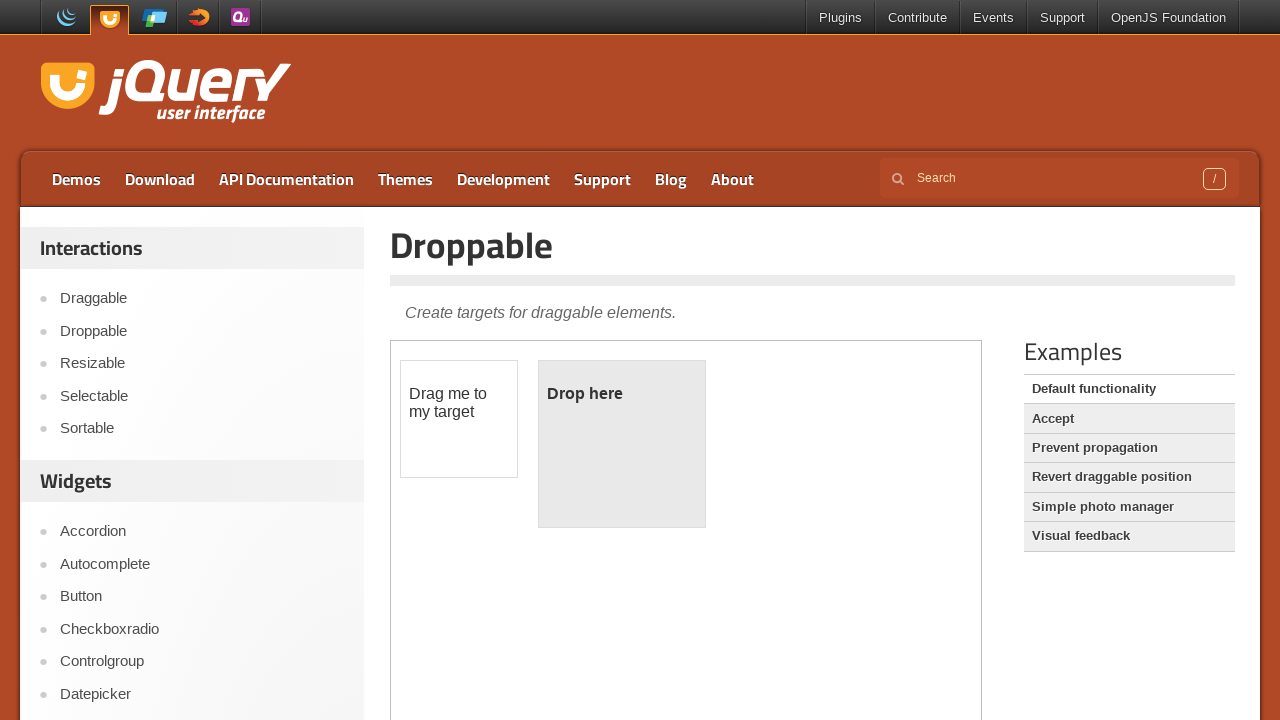

Located draggable element
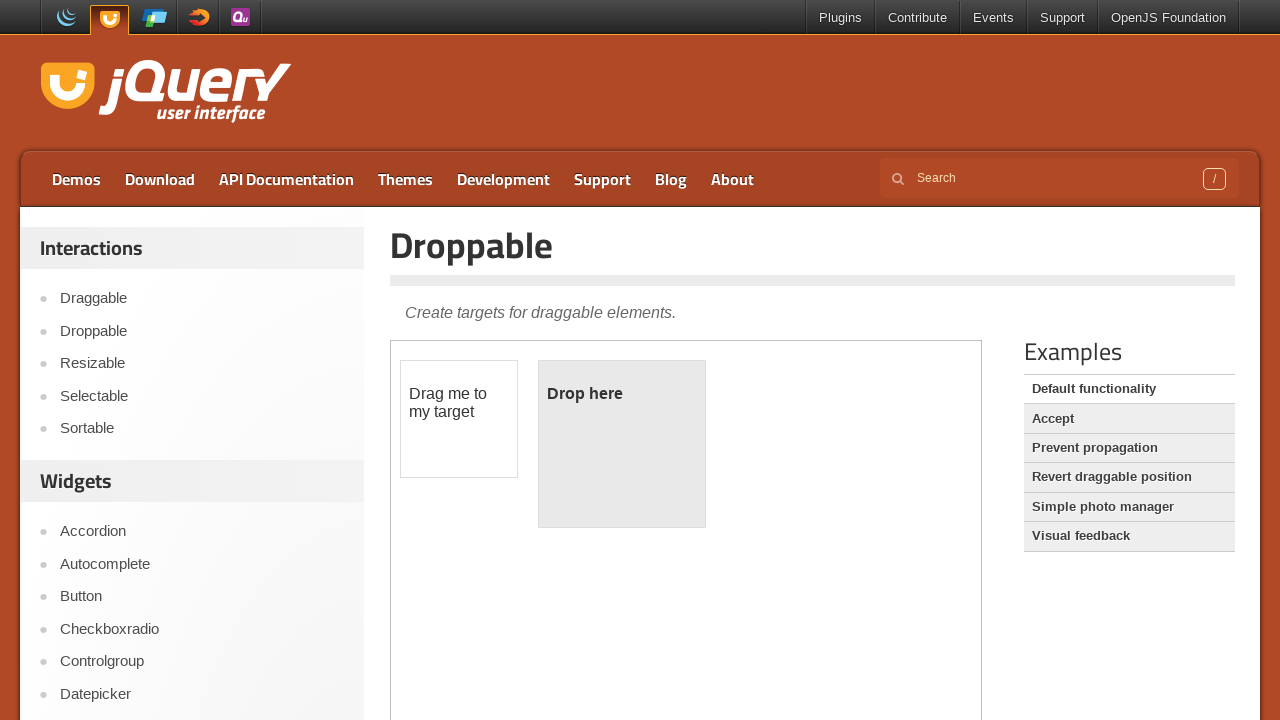

Located droppable target
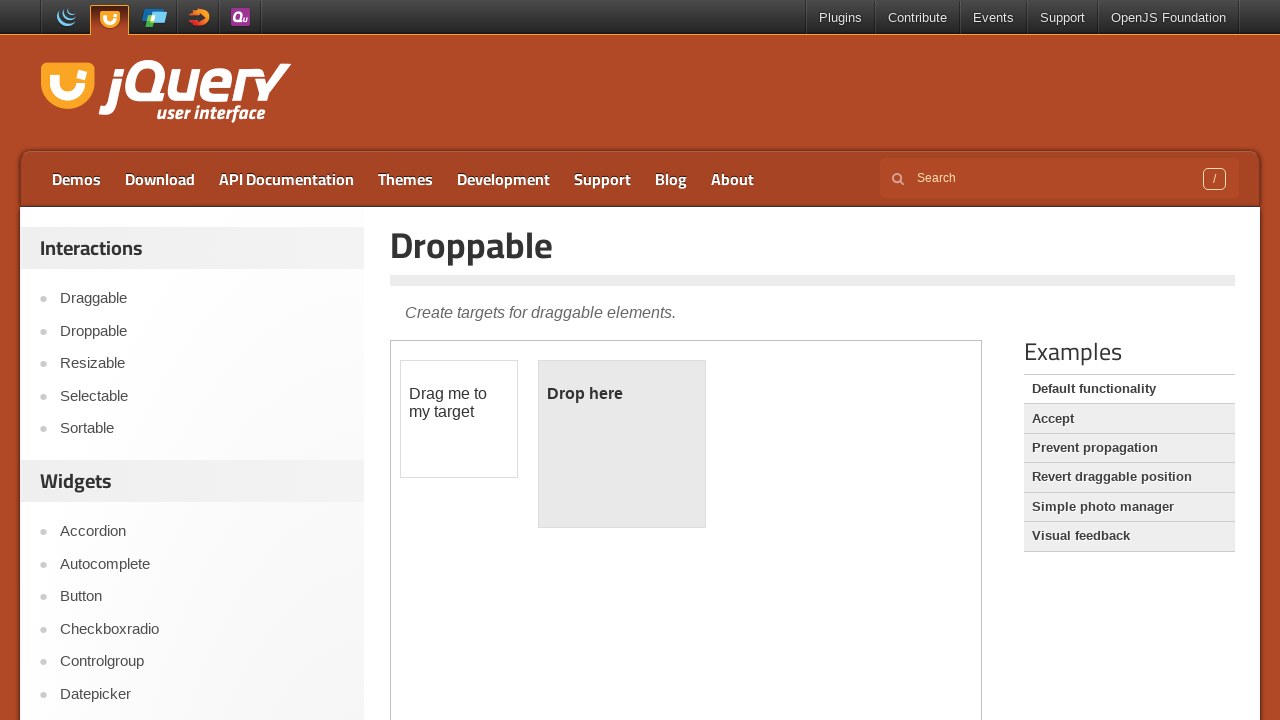

Dragged draggable element onto droppable target at (622, 444)
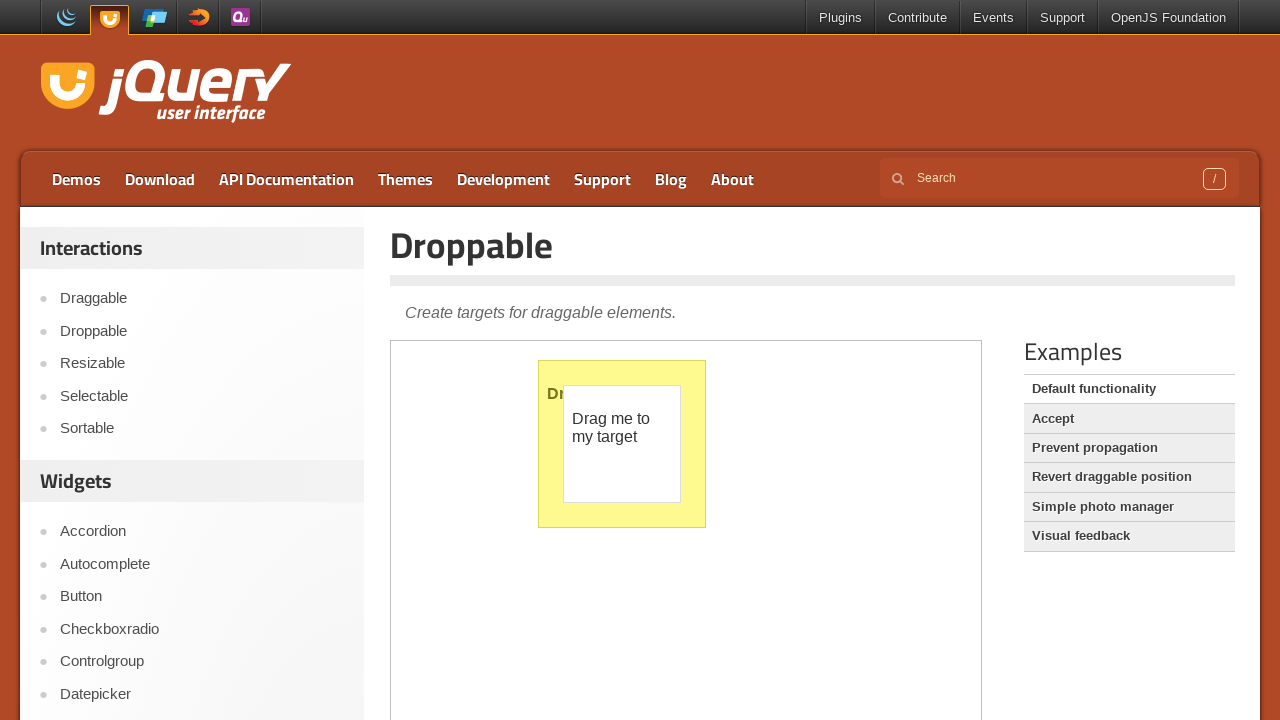

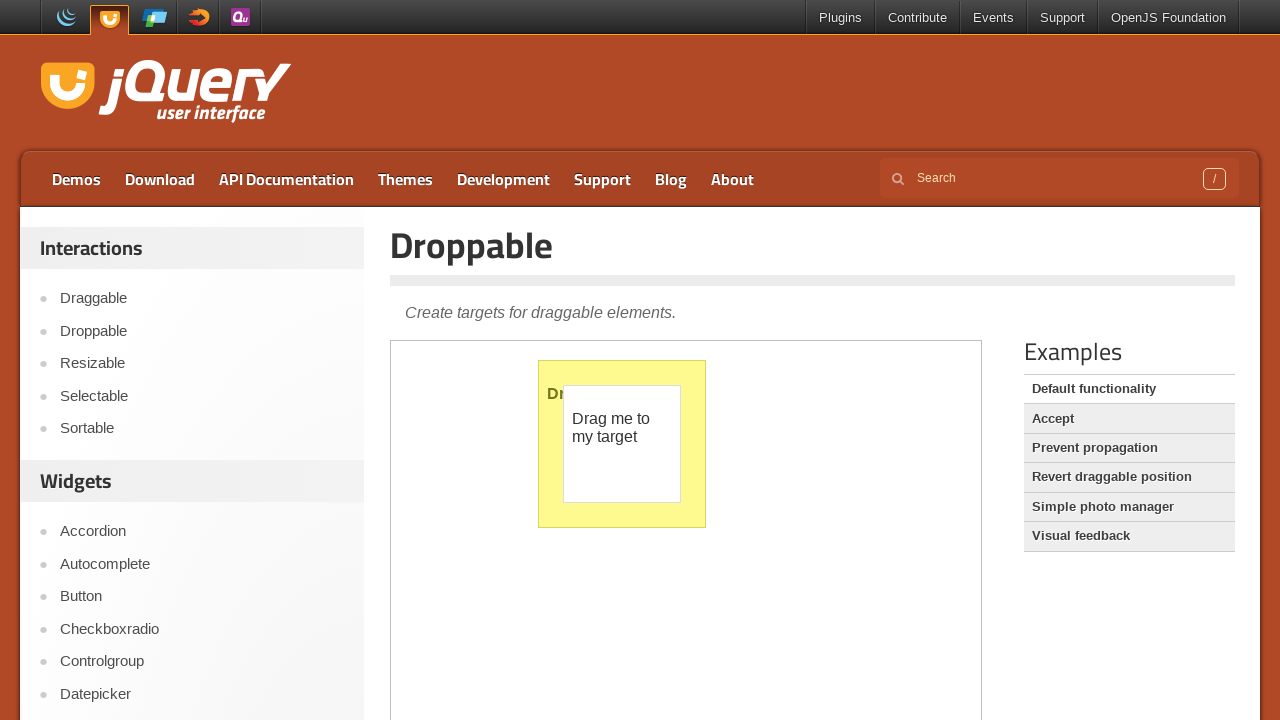